Tests iframe interaction and alert handling on W3Schools tryit editor by switching to an iframe, clicking a button to trigger an alert, and accepting it

Starting URL: https://www.w3schools.com/jsref/tryit.asp?filename=tryjsref_alert

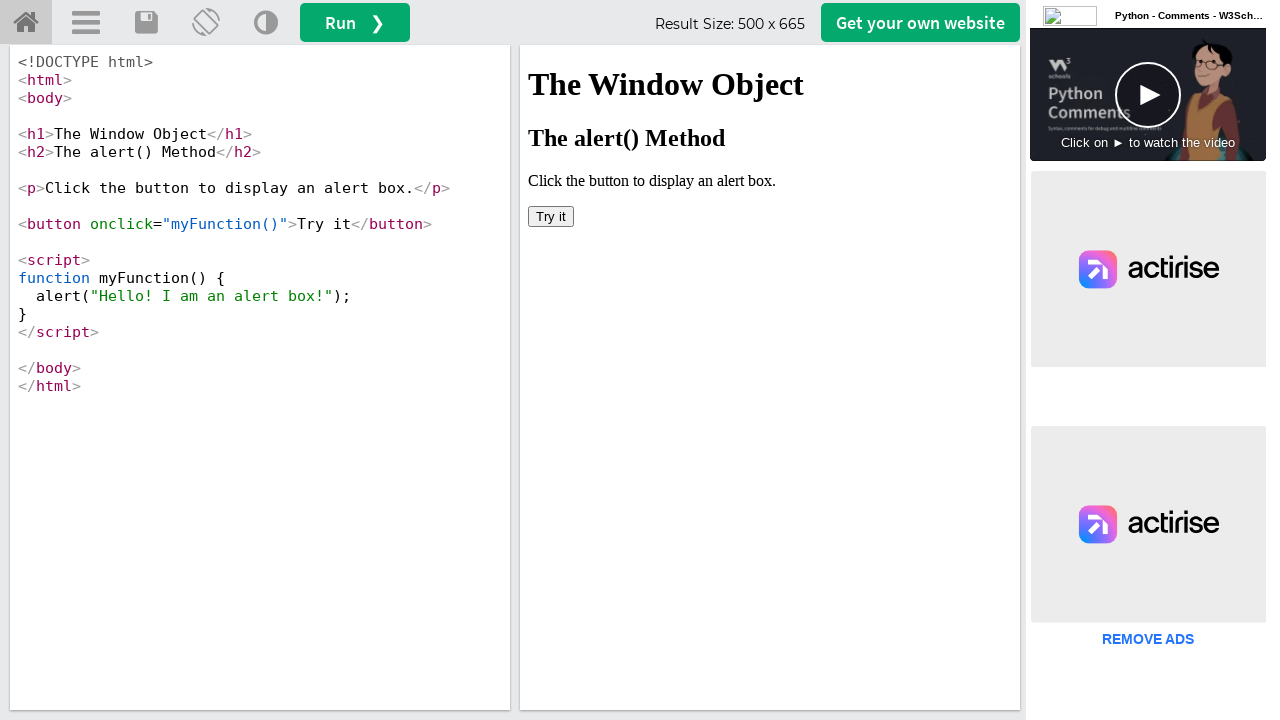

Located iframe with id 'iframeResult' containing the demo
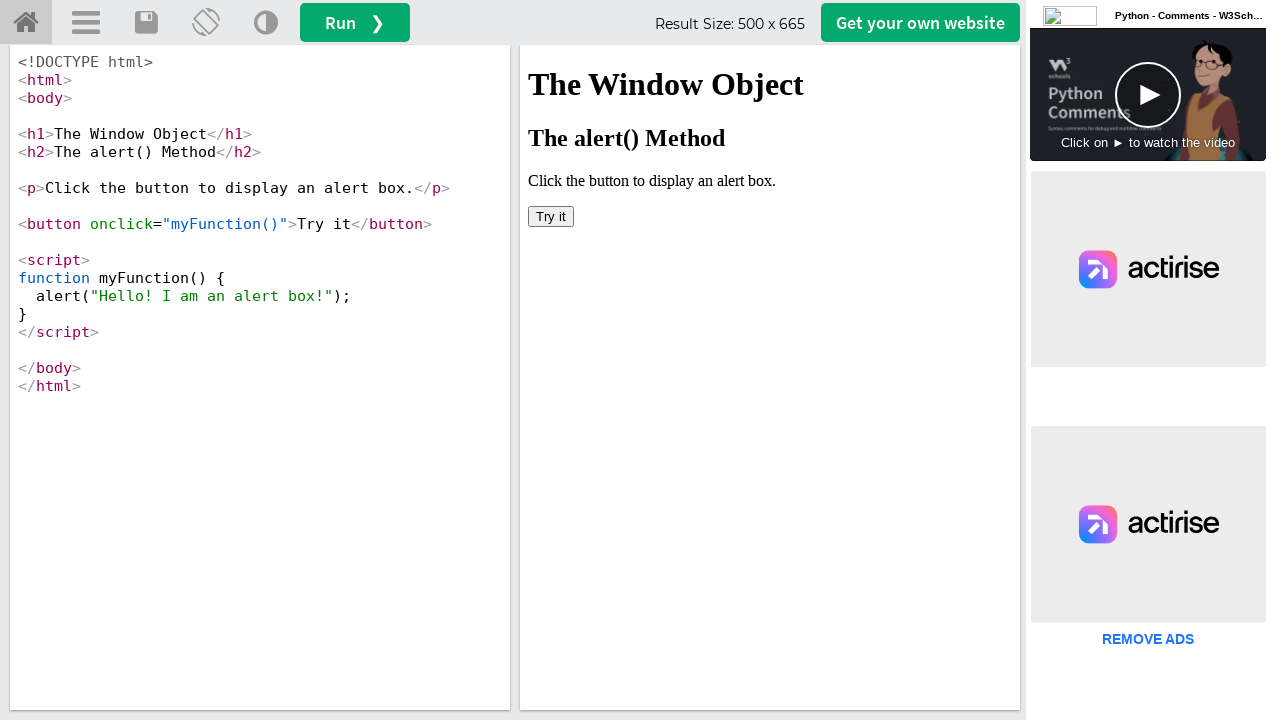

Clicked button inside iframe to trigger alert dialog at (551, 216) on #iframeResult >> internal:control=enter-frame >> xpath=/html/body/button
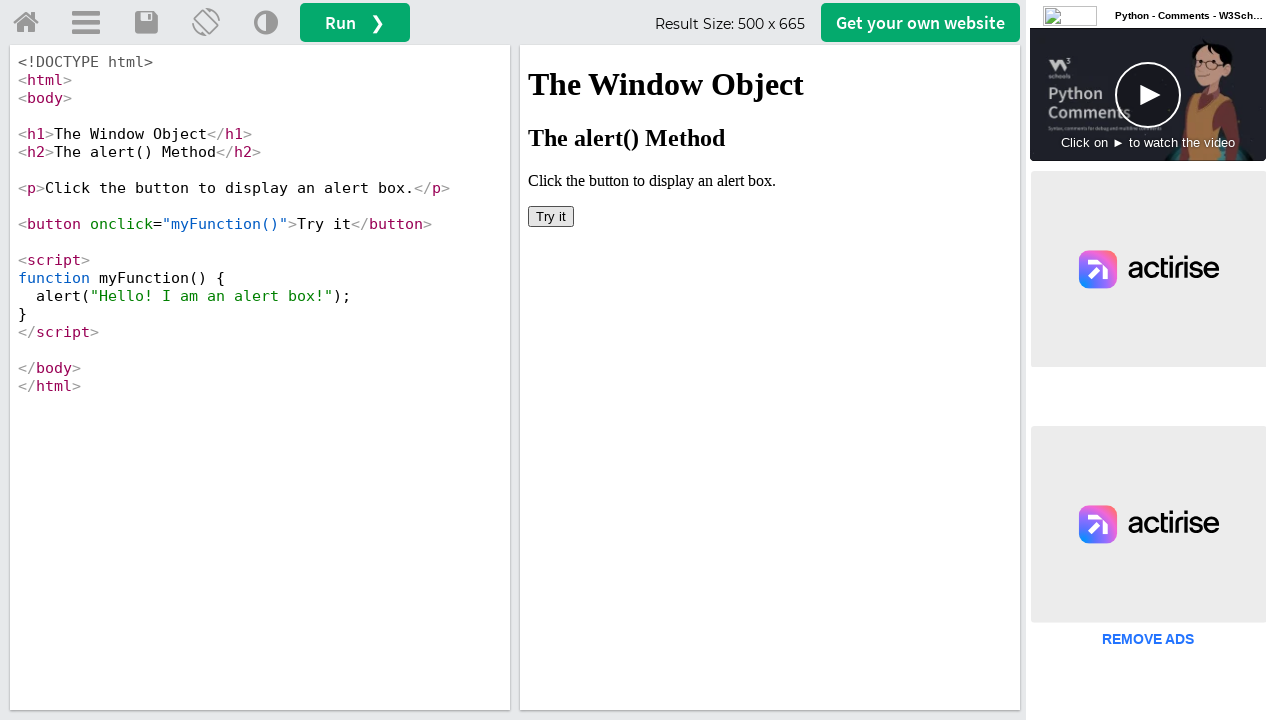

Set up dialog handler to accept alerts
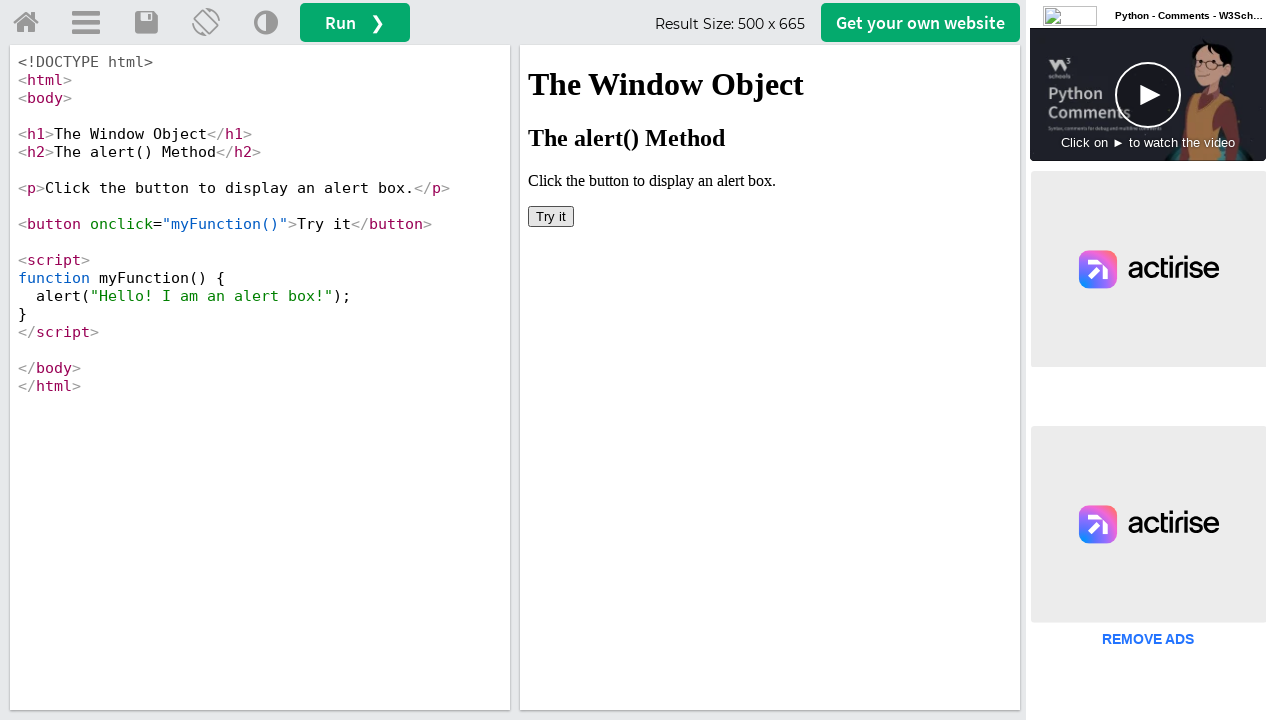

Retrieved page title: W3Schools Tryit Editor
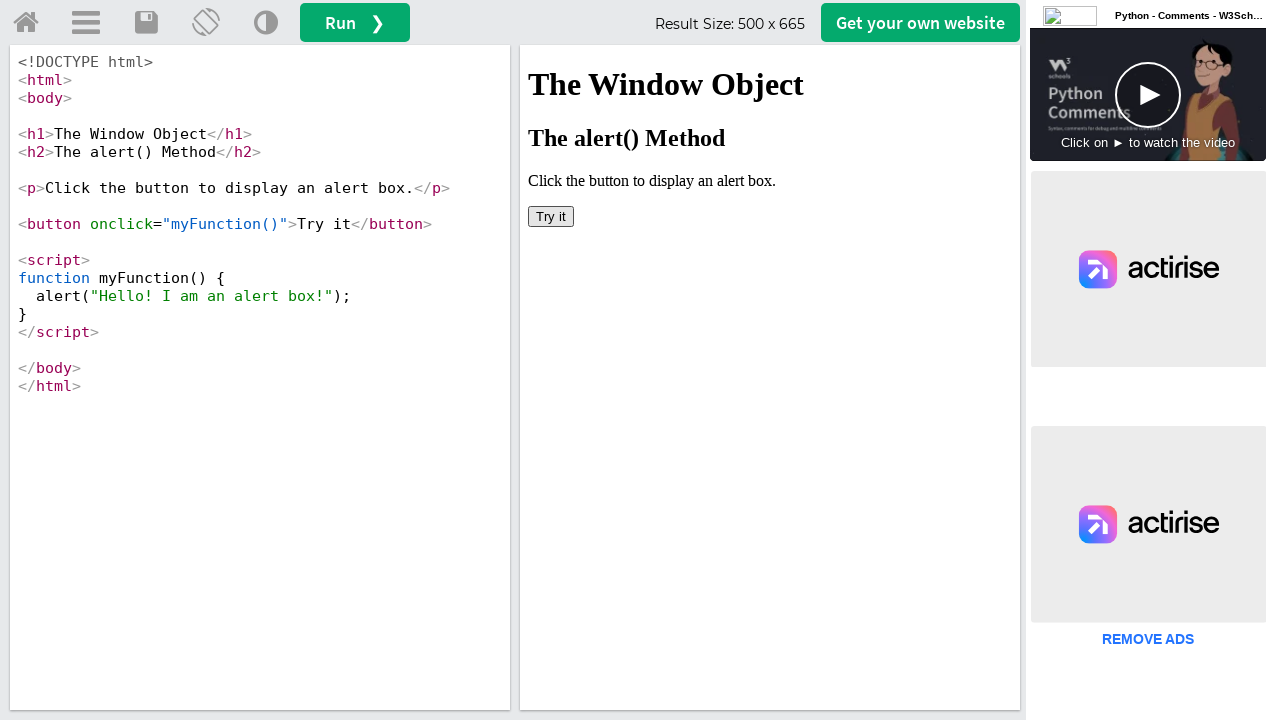

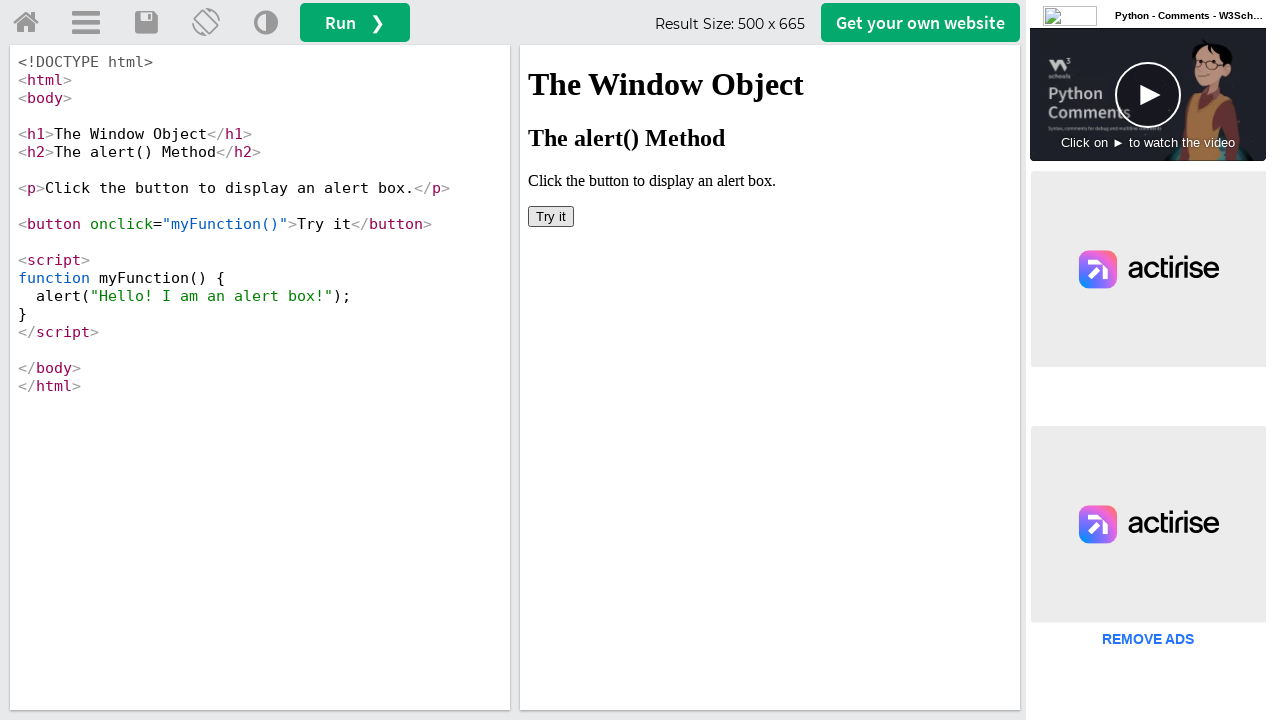